Tests drag and drop functionality by dragging a draggable element onto a droppable target area

Starting URL: http://testautomationpractice.blogspot.com/

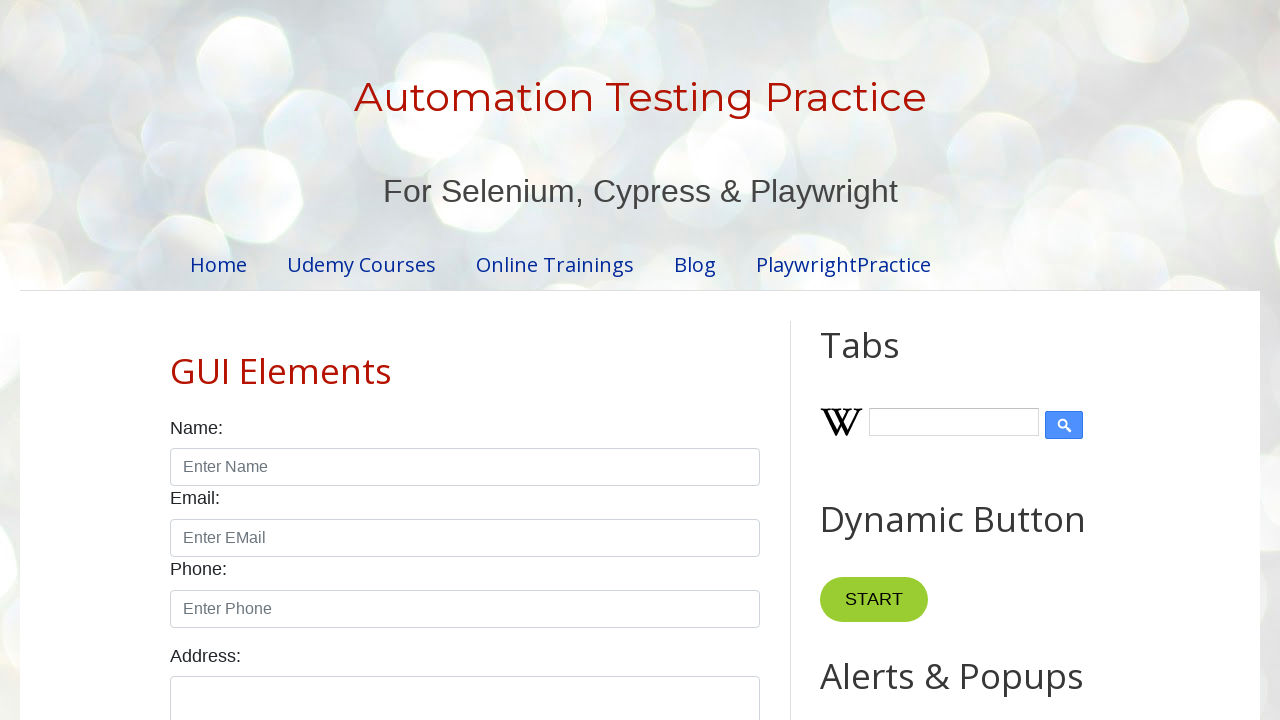

Located draggable element with id 'draggable'
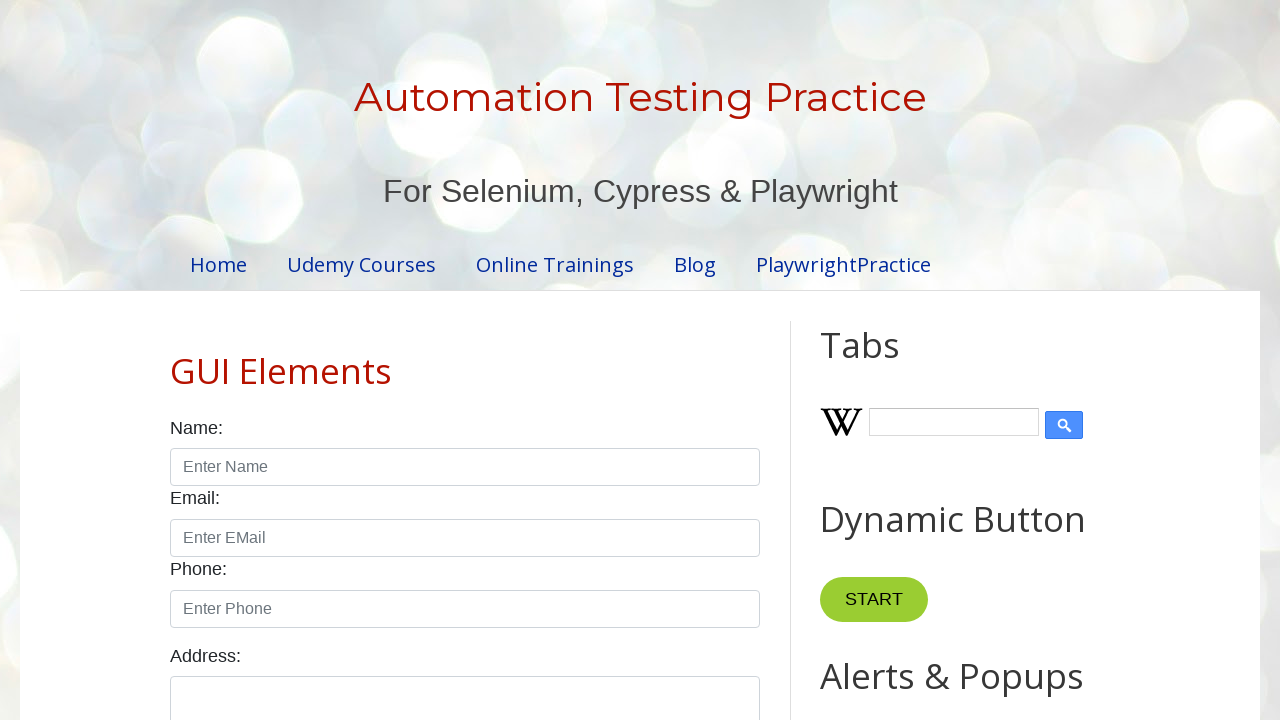

Located droppable target element with id 'droppable'
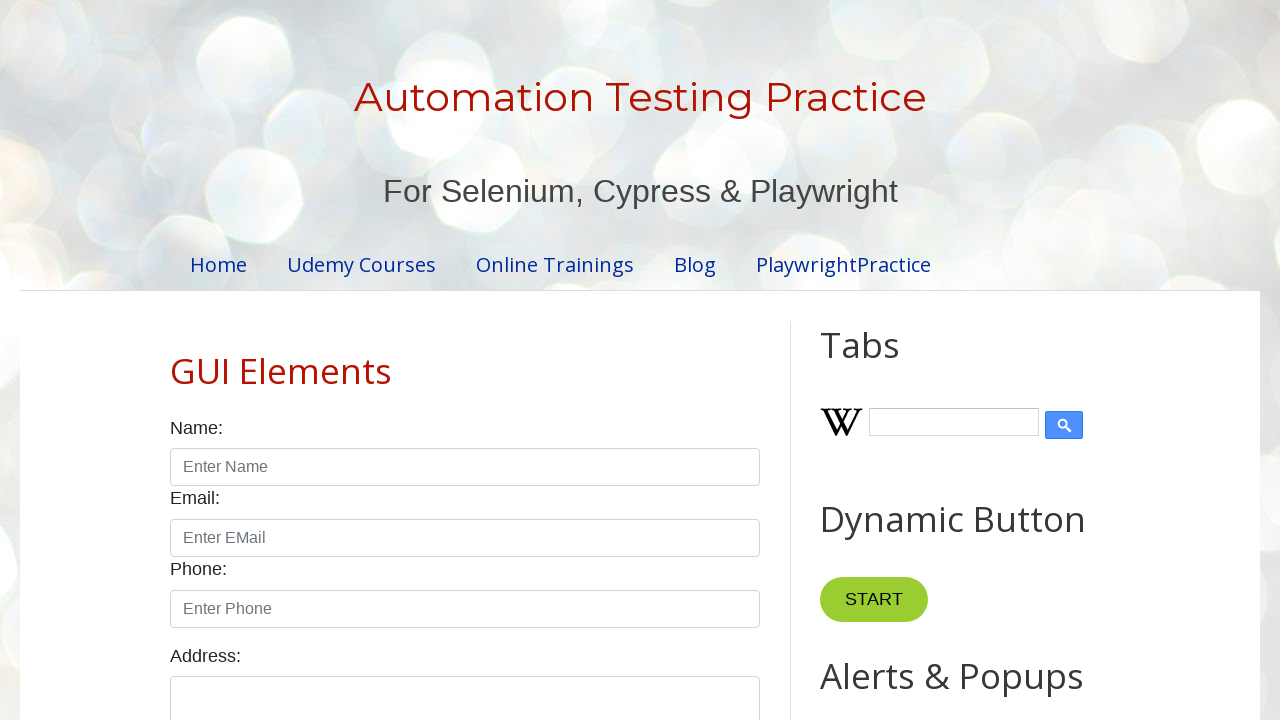

Dragged draggable element onto droppable target at (1015, 386)
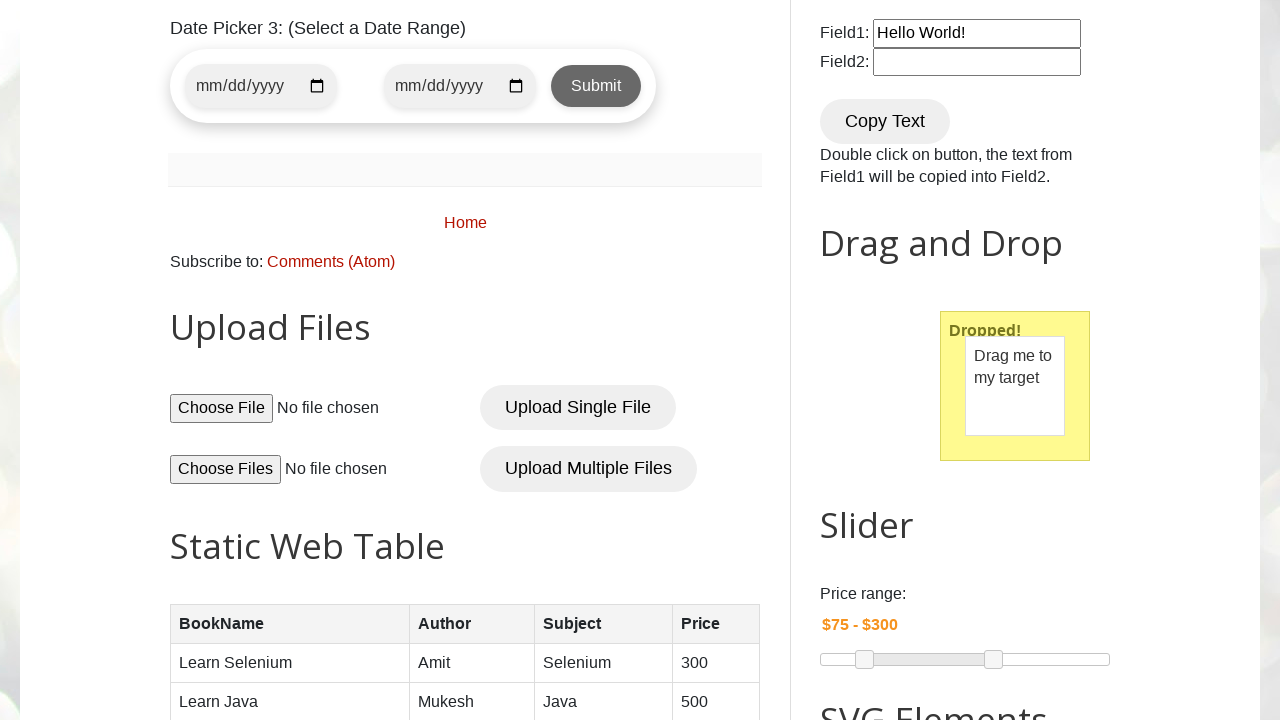

Verified droppable element is present after drag and drop
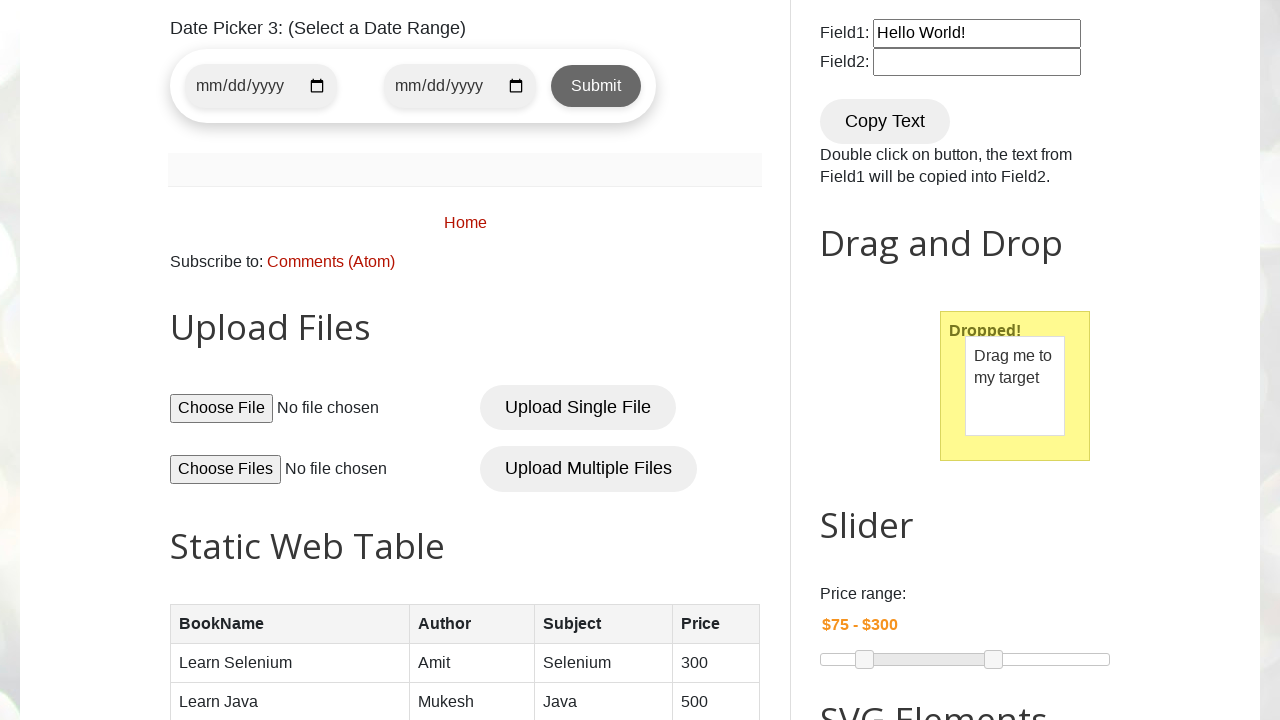

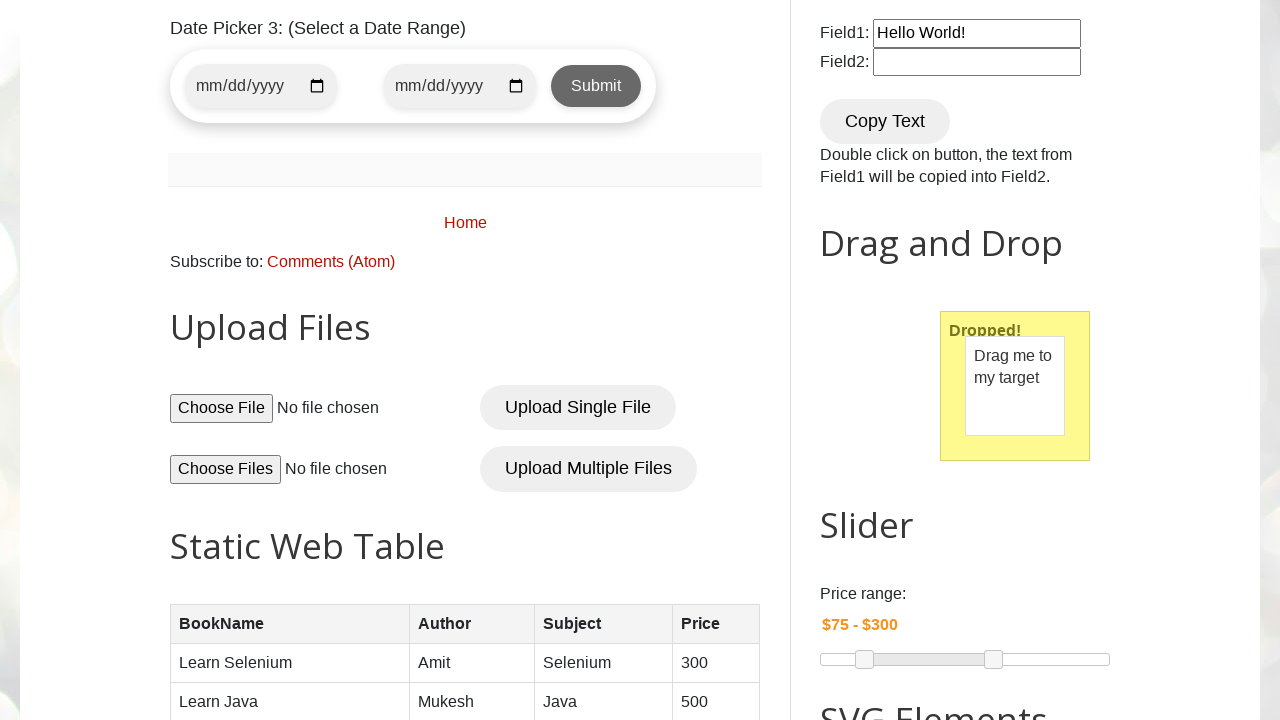